Tests whether dropdown options are sorted by extracting all options from a select dropdown and verifying their order

Starting URL: https://rahulshettyacademy.com/AutomationPractice/

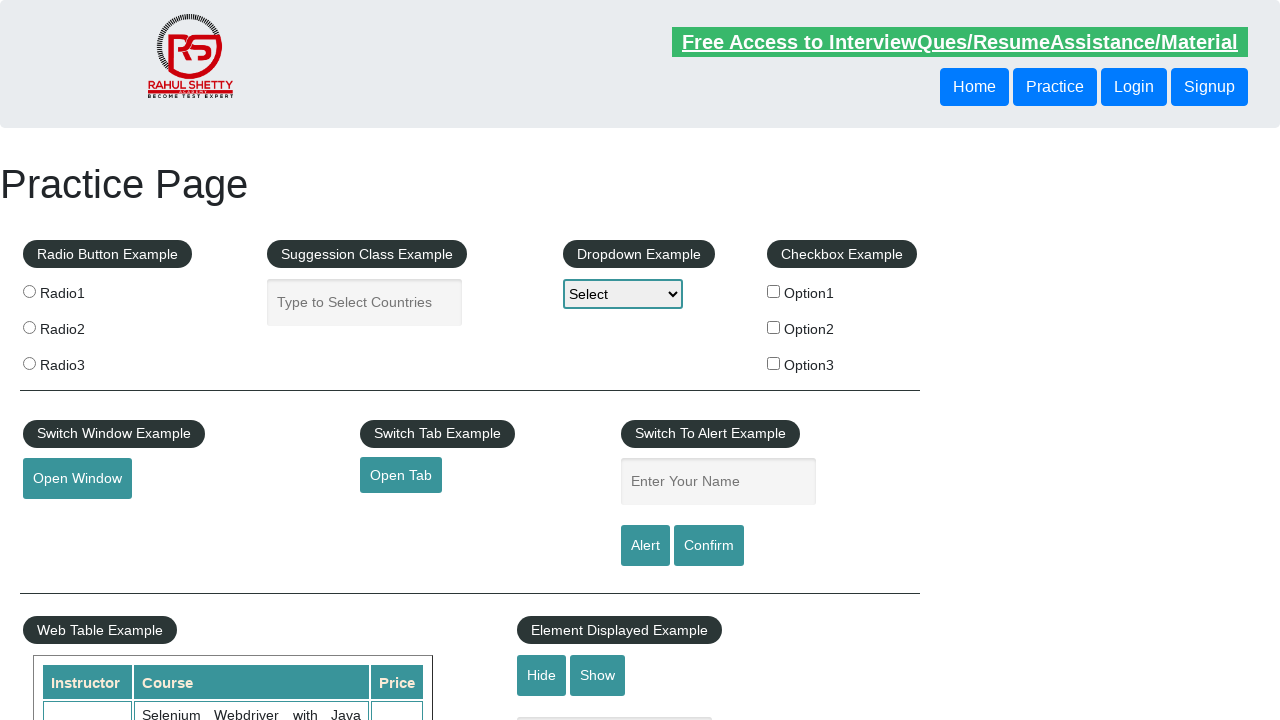

Navigated to AutomationPractice page
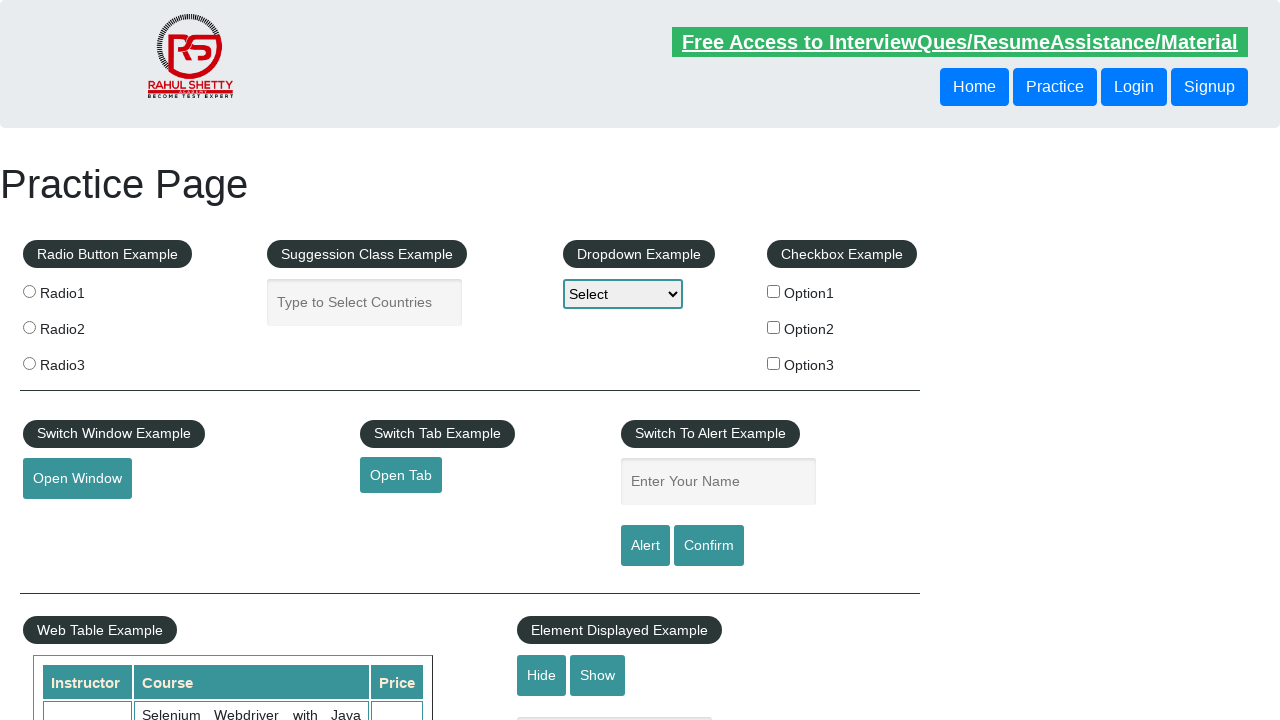

Located dropdown element with id 'dropdown-class-example'
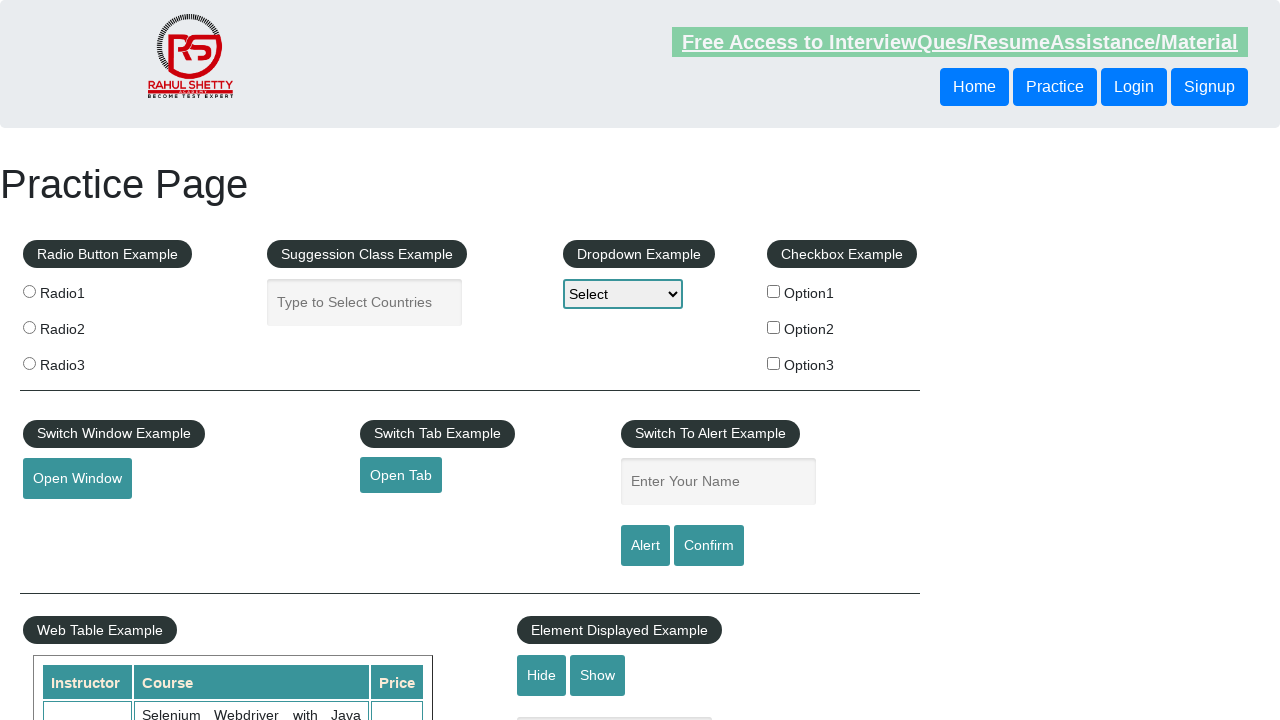

Extracted all dropdown options: ['Select', 'Option1', 'Option2', 'Option3']
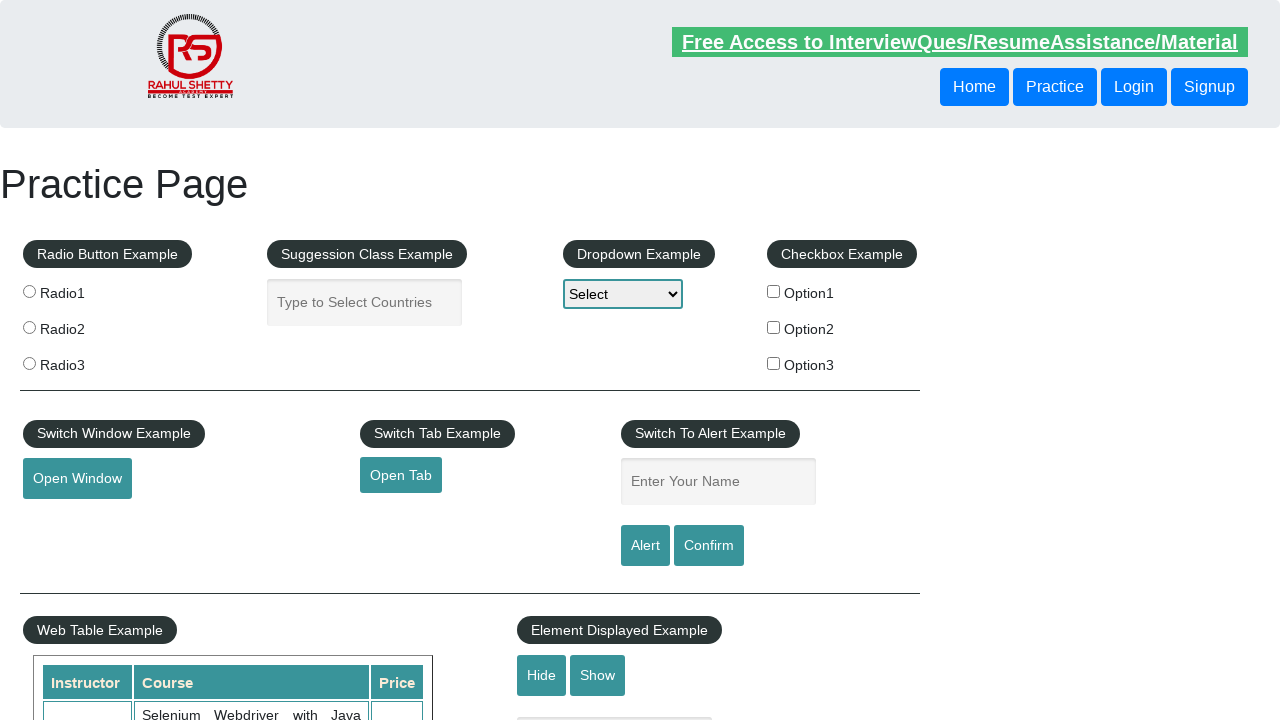

Filtered out 'Select' option. Remaining options: ['Option1', 'Option2', 'Option3']
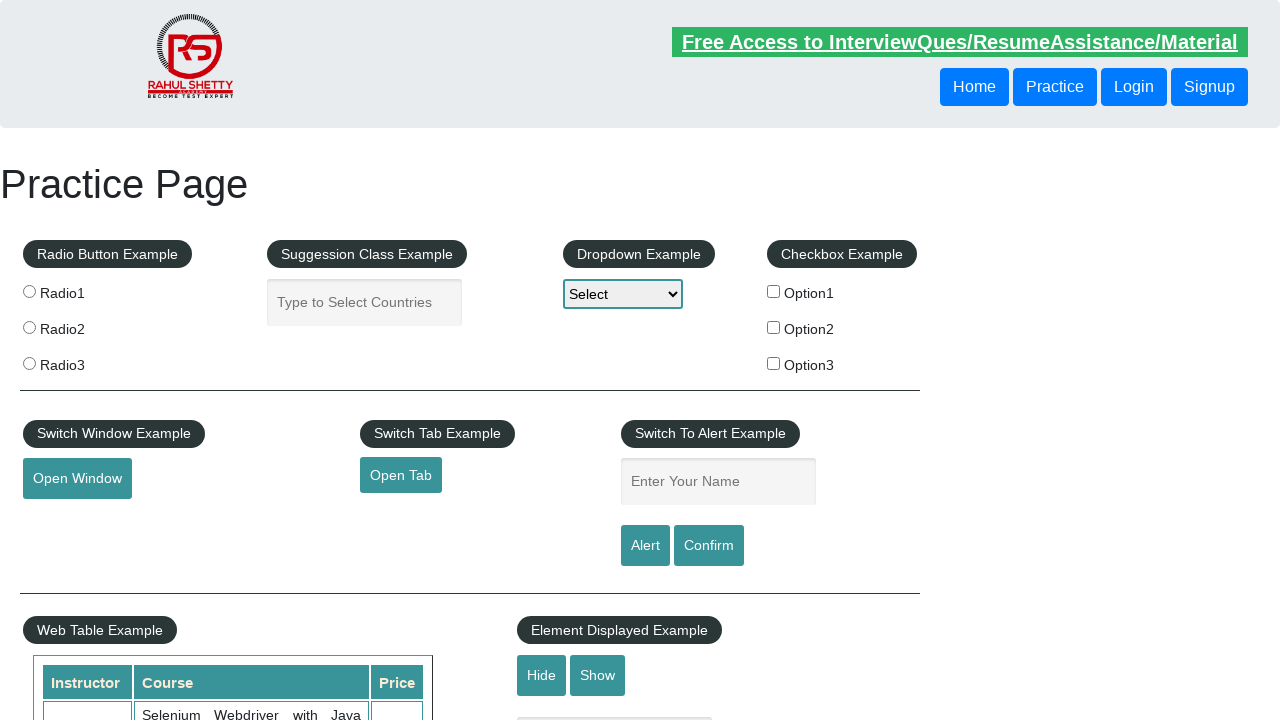

Created sorted version of options: ['Option1', 'Option2', 'Option3']
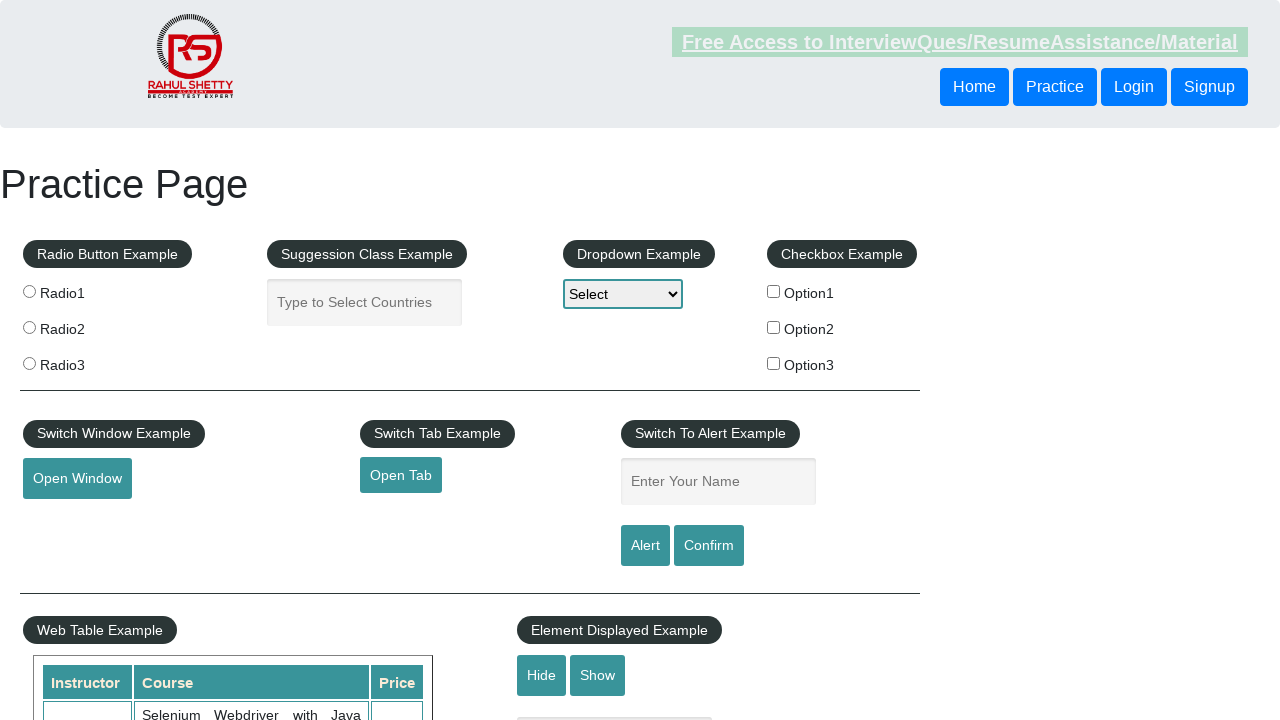

Verification passed: Dropdown options are sorted
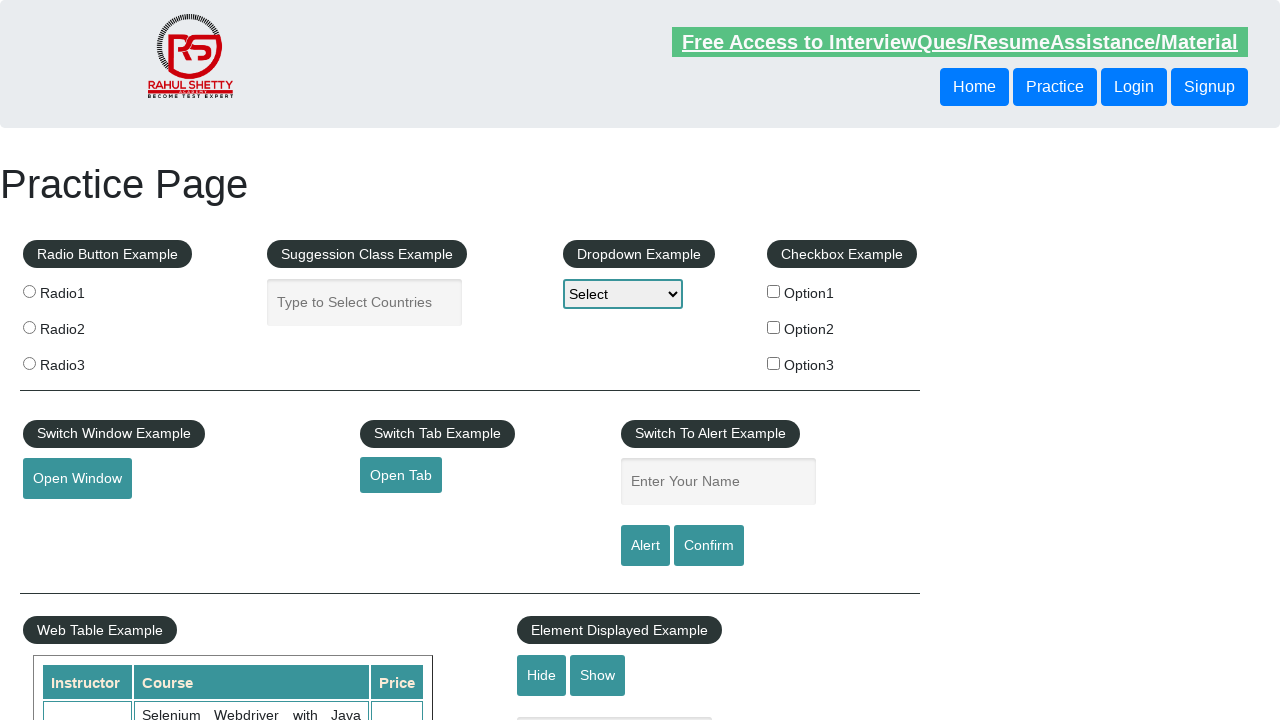

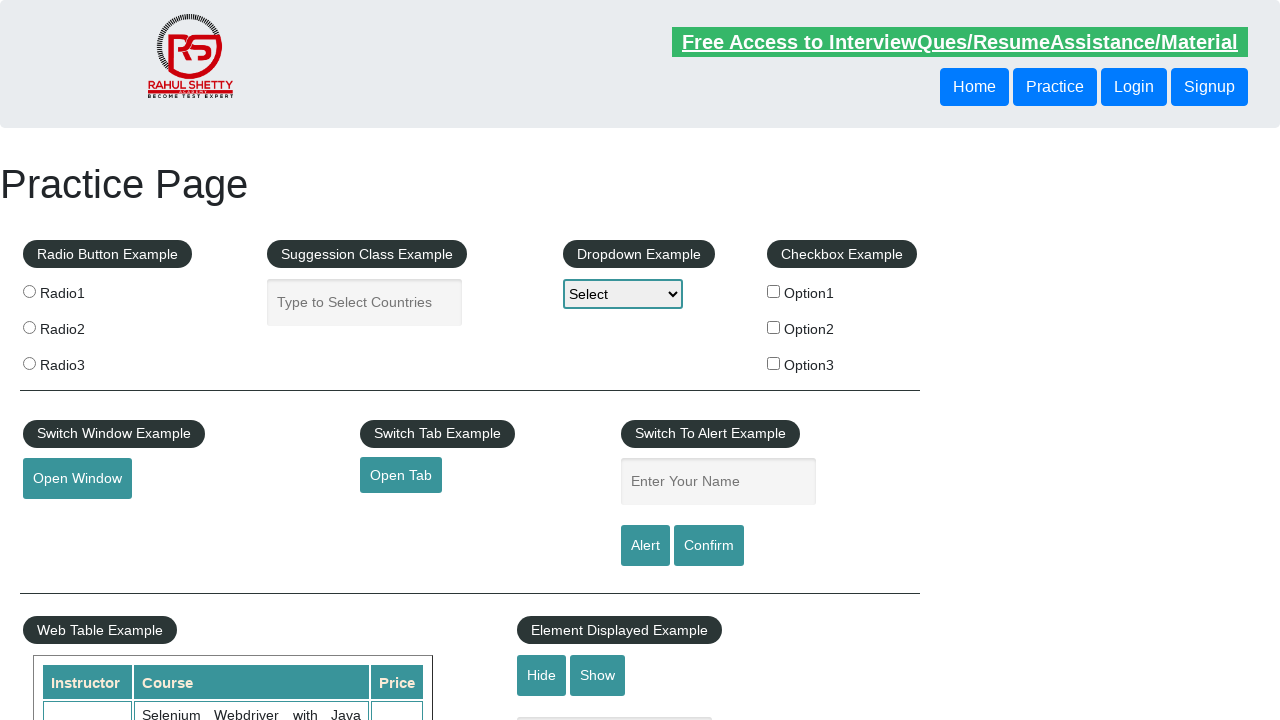